Navigates to Mars news page and waits for news content to load, verifying the page displays news articles

Starting URL: https://data-class-mars.s3.amazonaws.com/Mars/index.html

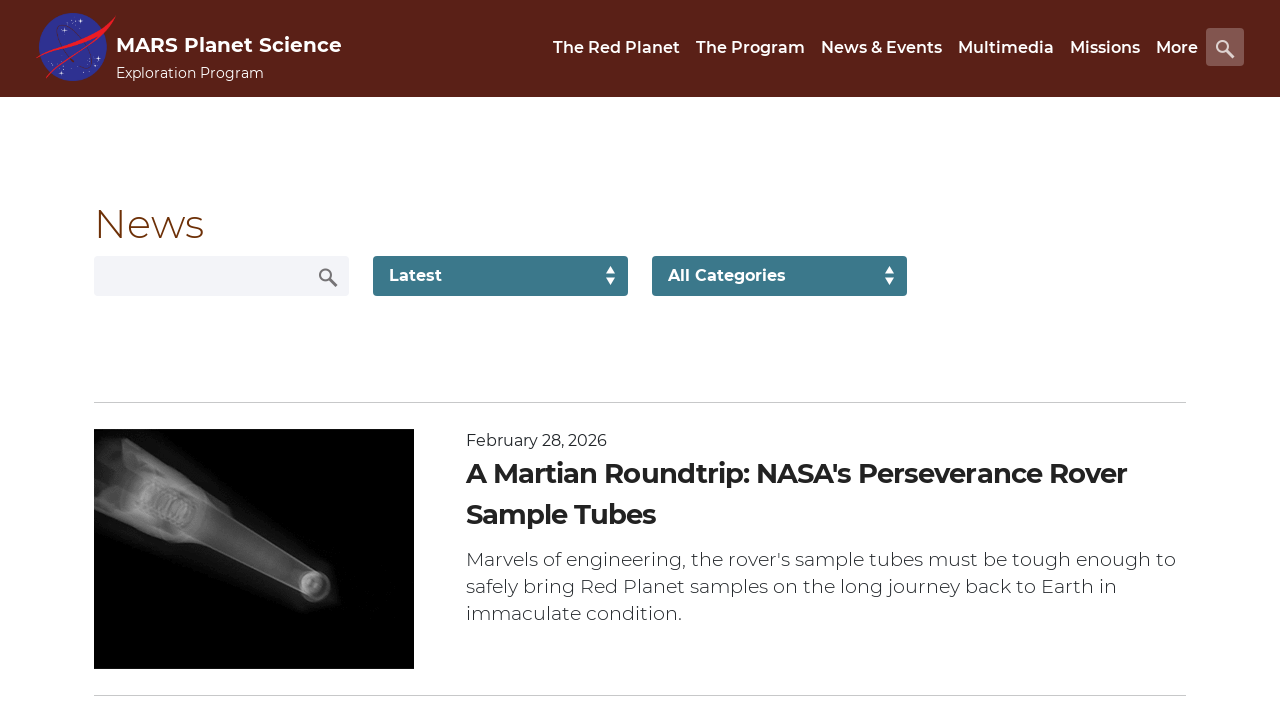

Navigated to Mars news page
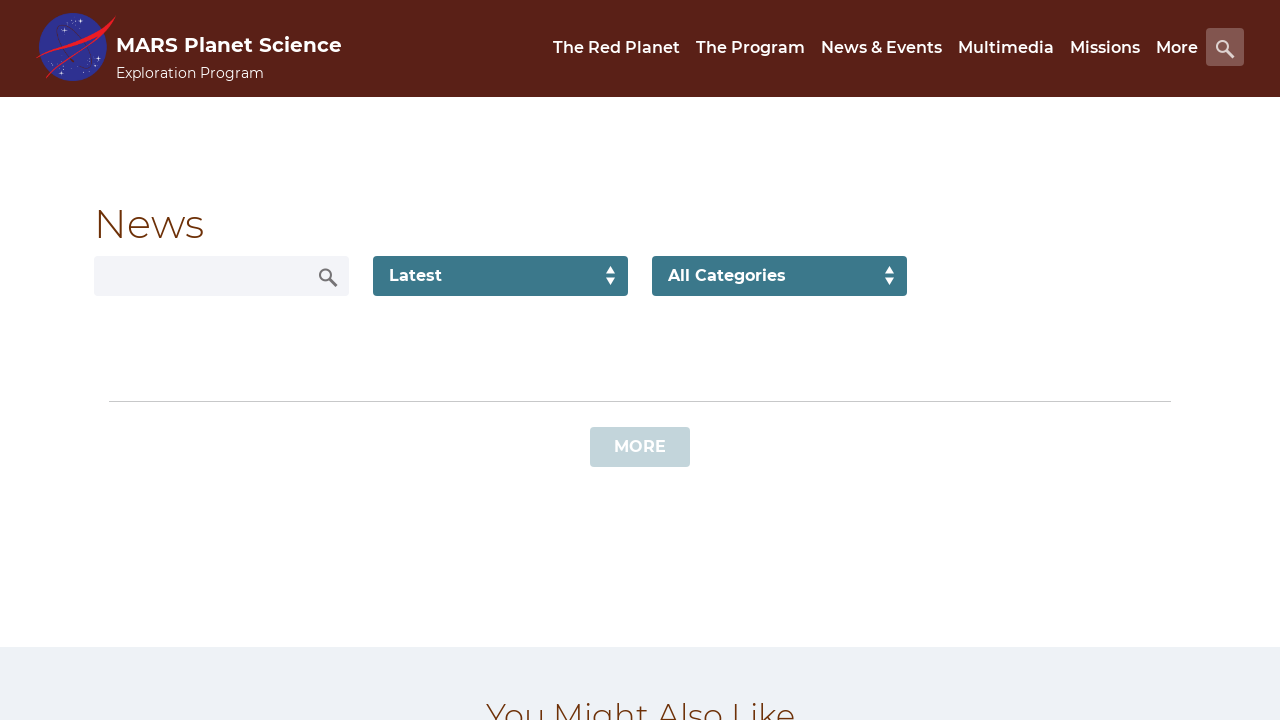

News content container loaded
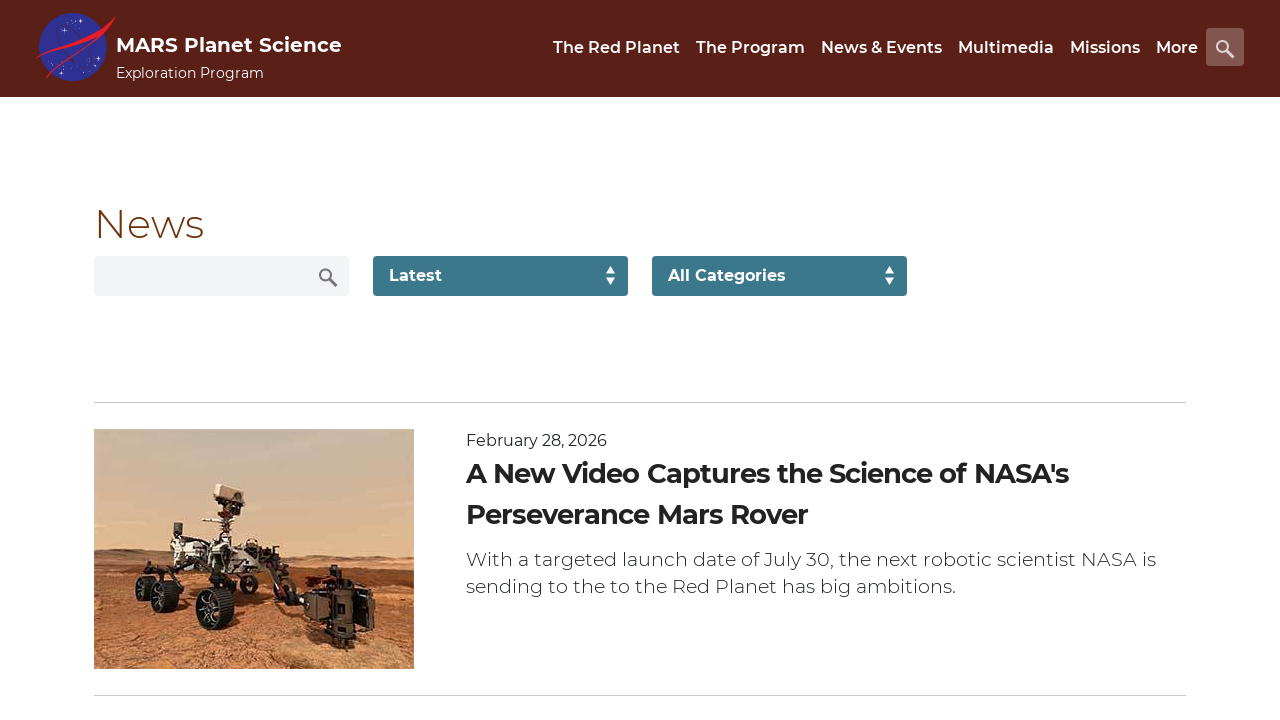

News article title element is present
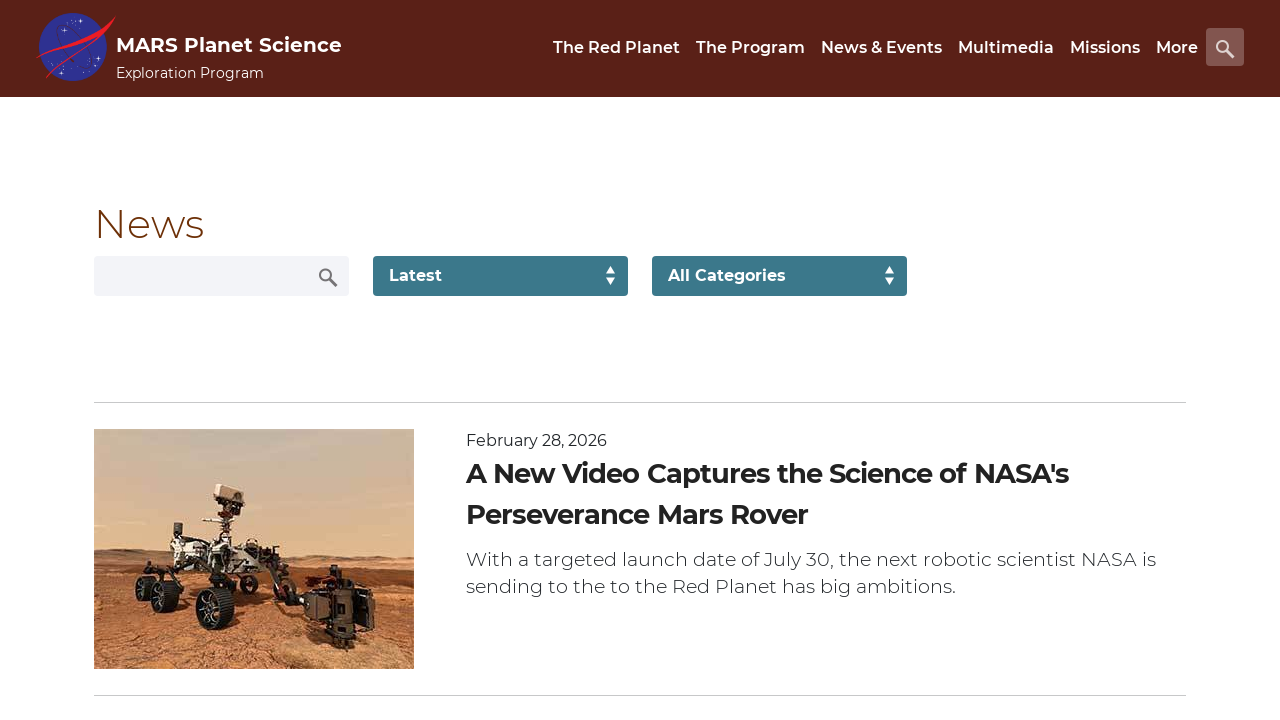

News article teaser body element is present
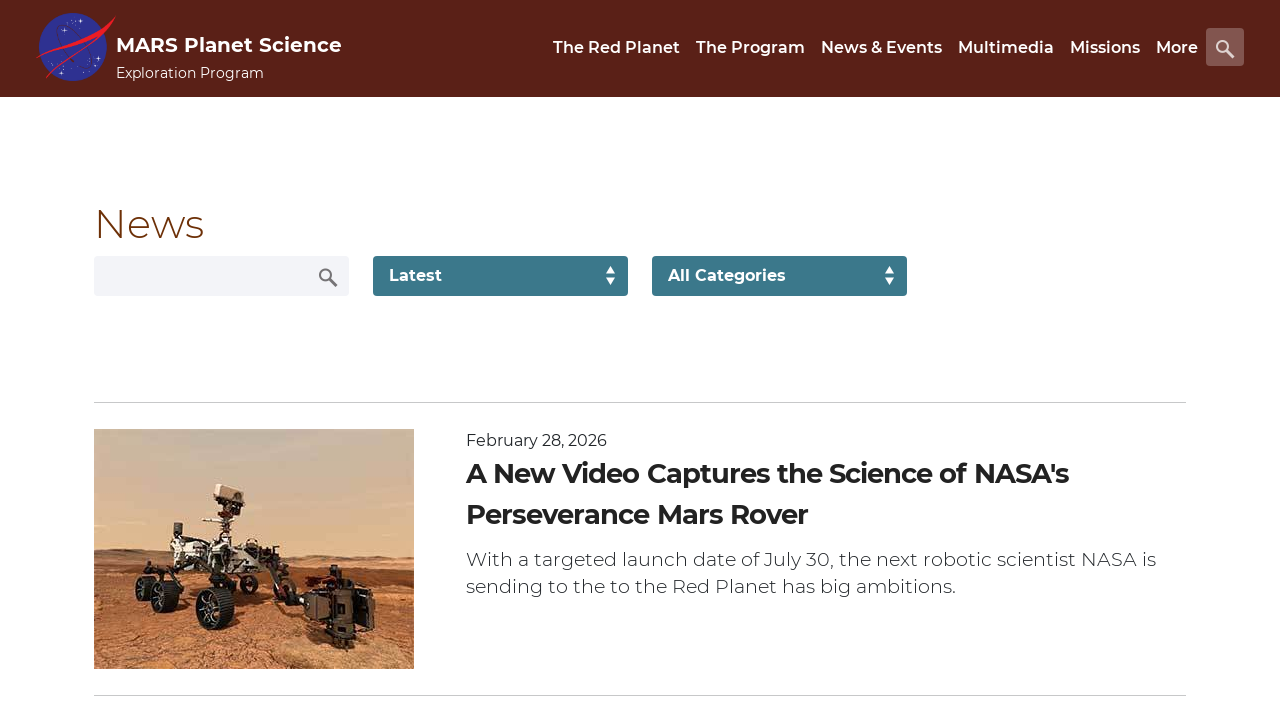

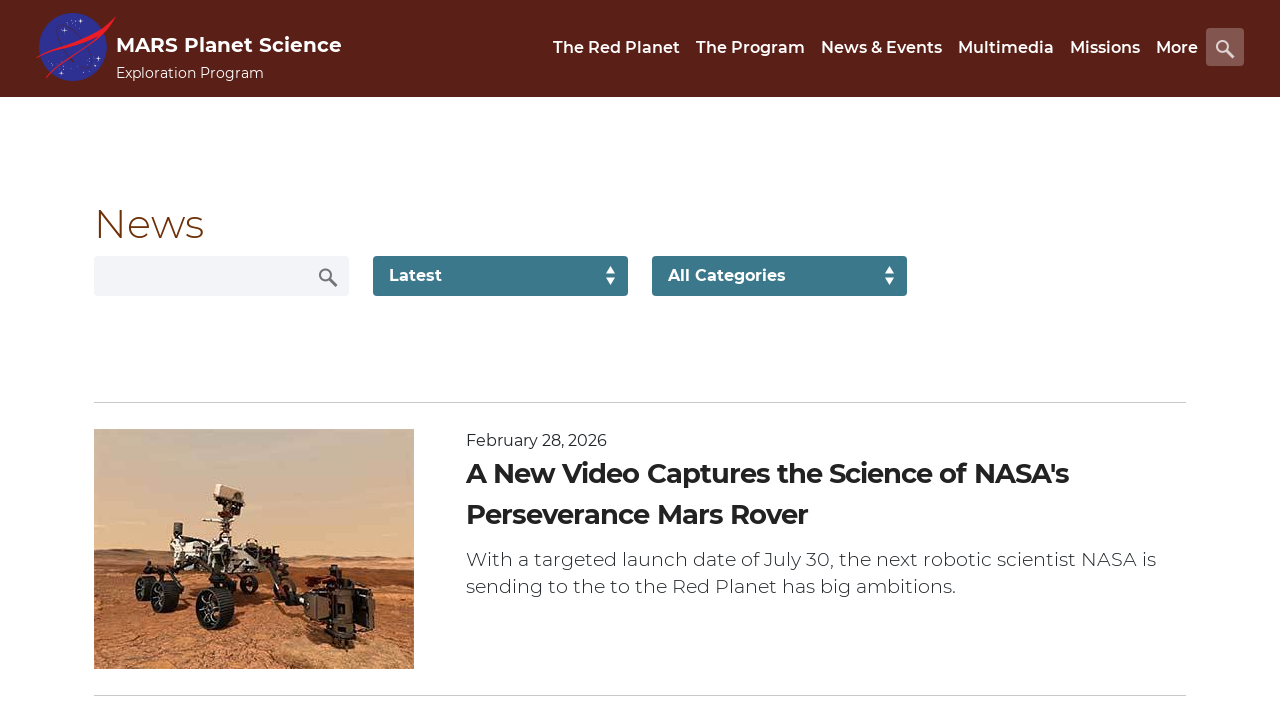